Tests dropdown functionality by locating a multi-select dropdown element and interacting with its options by selecting each one in reverse order.

Starting URL: https://demoapps.qspiders.com/ui/dropdown?sublist=0

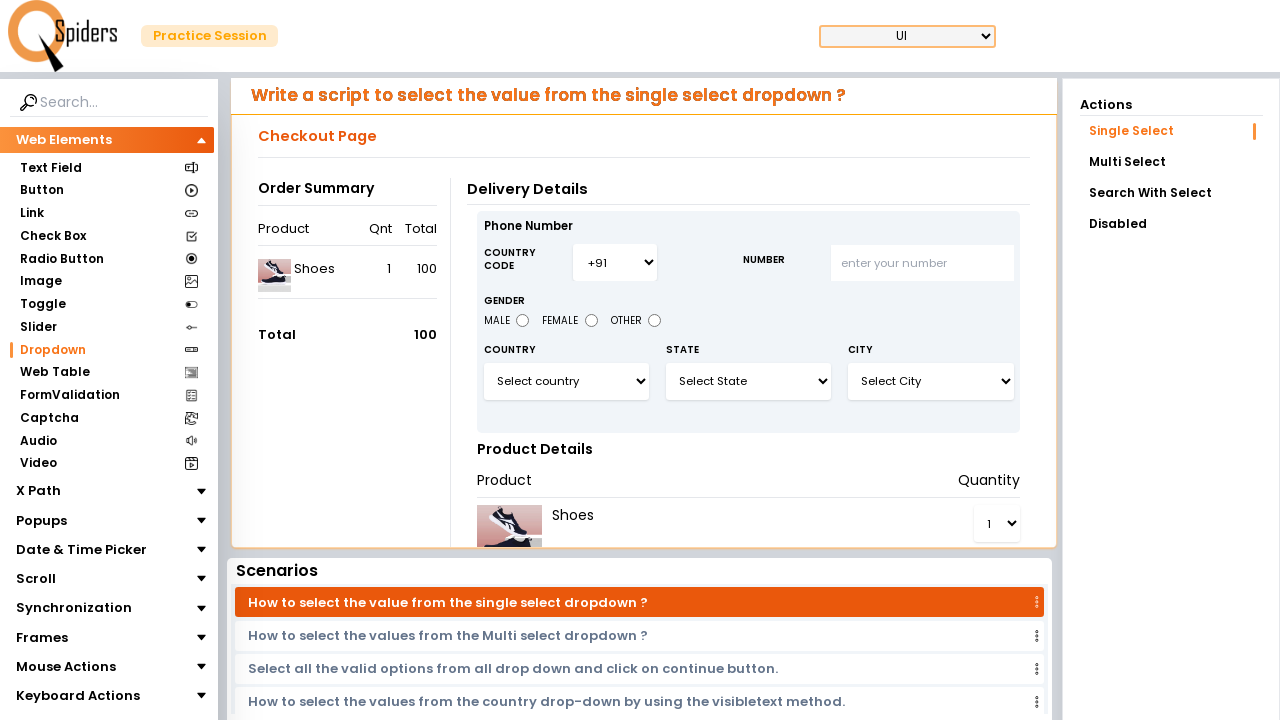

Waited for multi-select dropdown #select3 to be visible
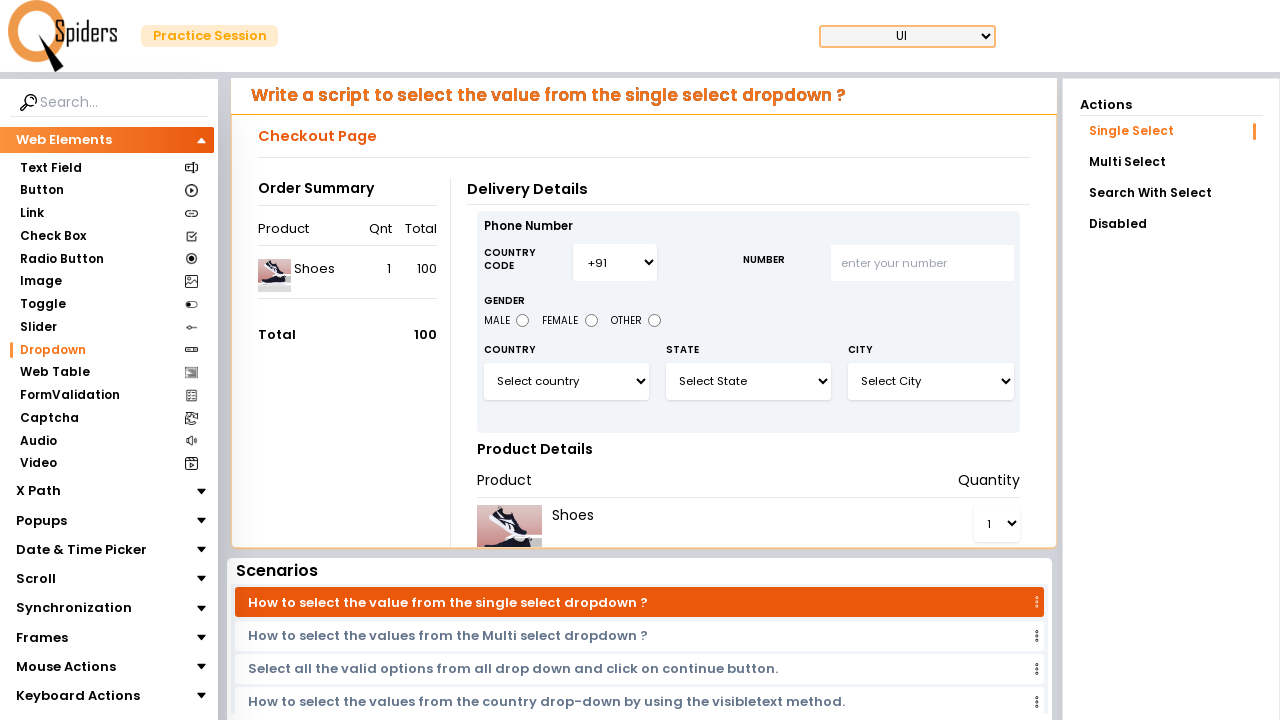

Located the dropdown element #select3
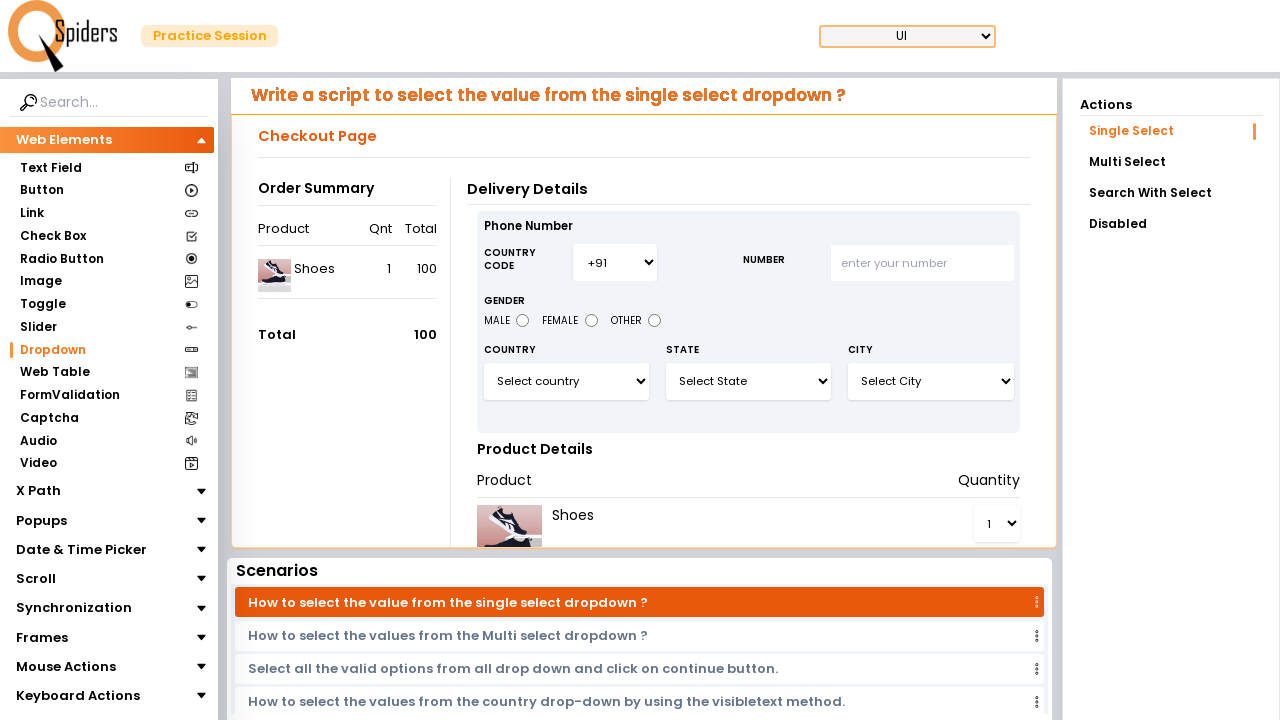

Retrieved all 9 options from the dropdown
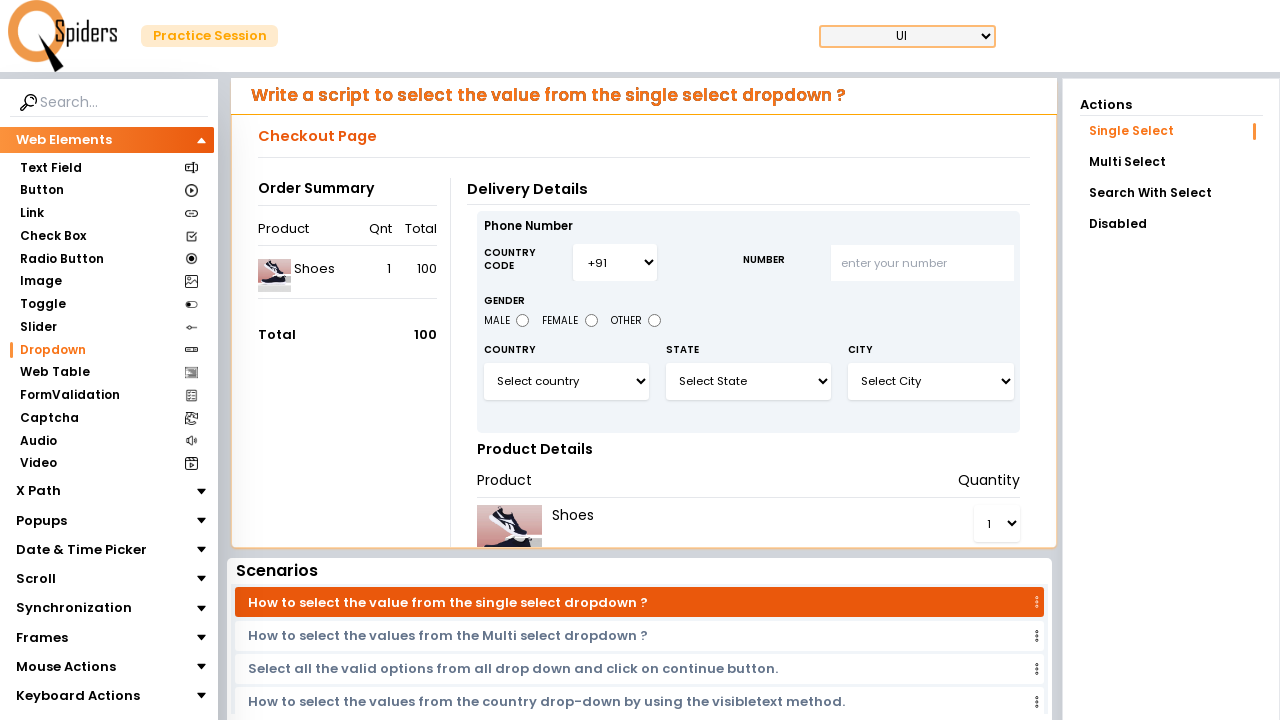

Selected dropdown option with value 'United States Of America' (reverse order iteration 0/9) on #select3
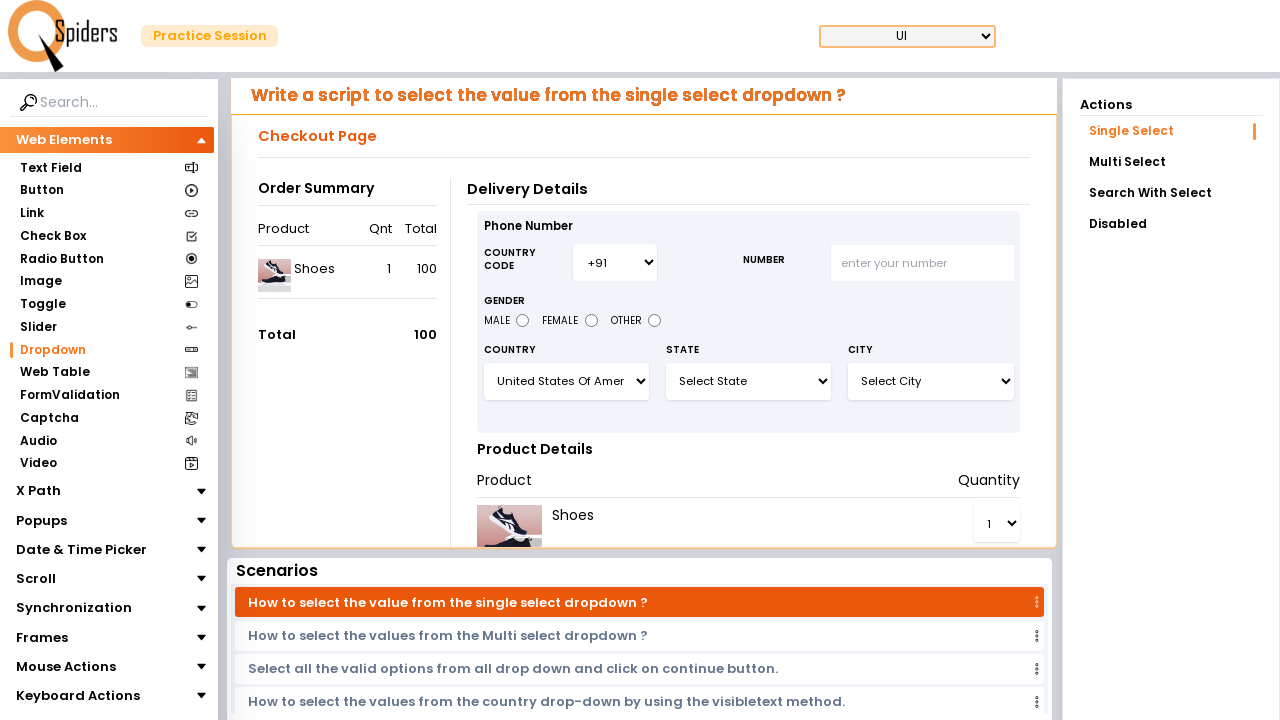

Selected dropdown option with value 'India' (reverse order iteration 1/9) on #select3
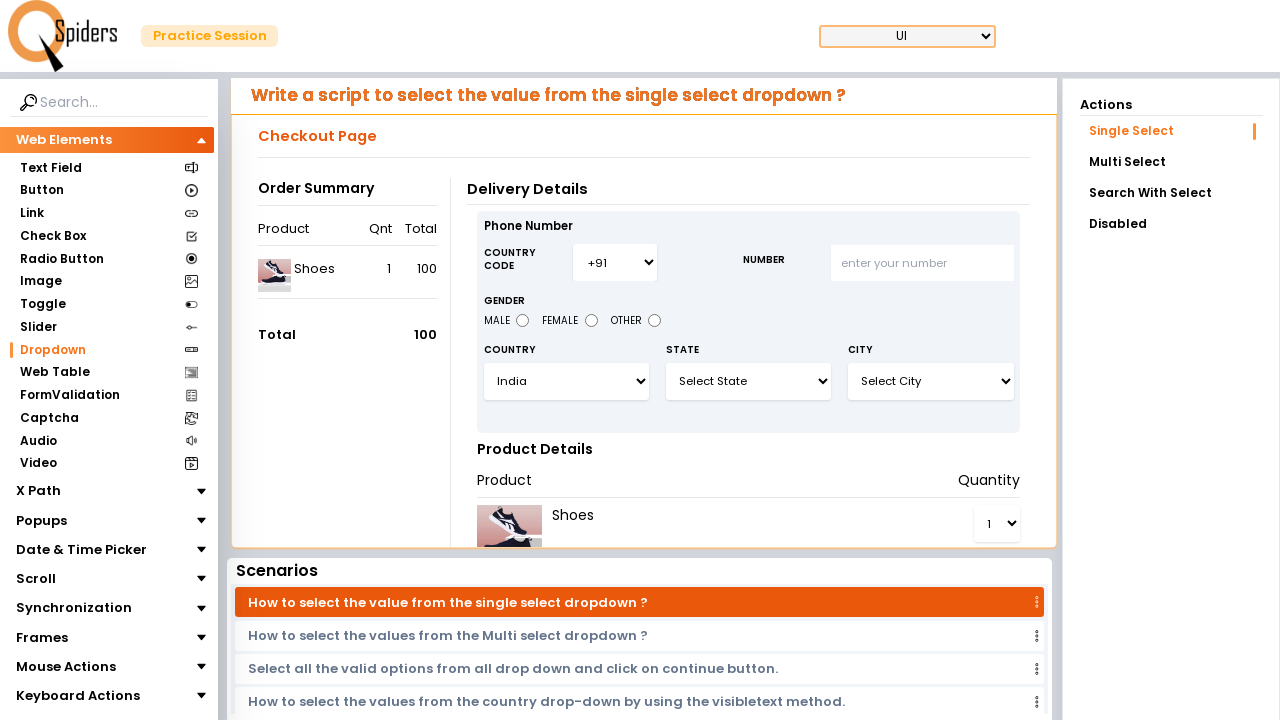

Selected dropdown option with value 'United Arab Emirates' (reverse order iteration 2/9) on #select3
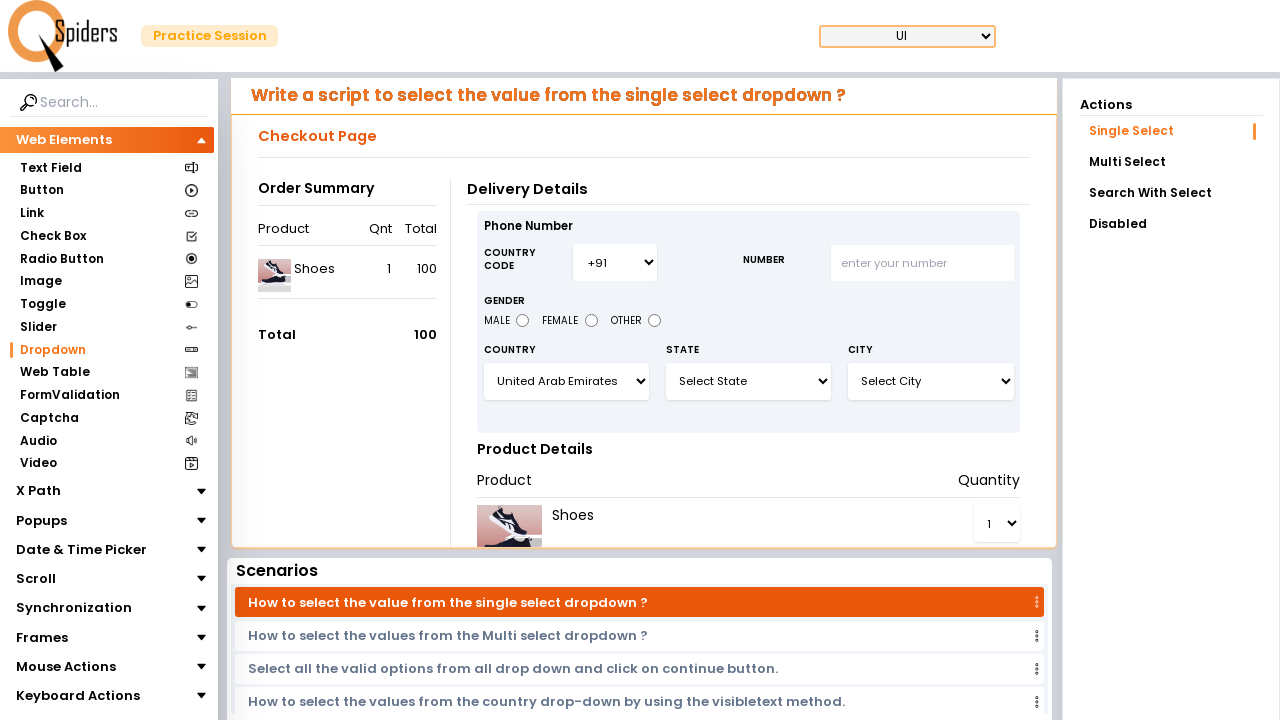

Selected dropdown option with value 'United Kingdom' (reverse order iteration 3/9) on #select3
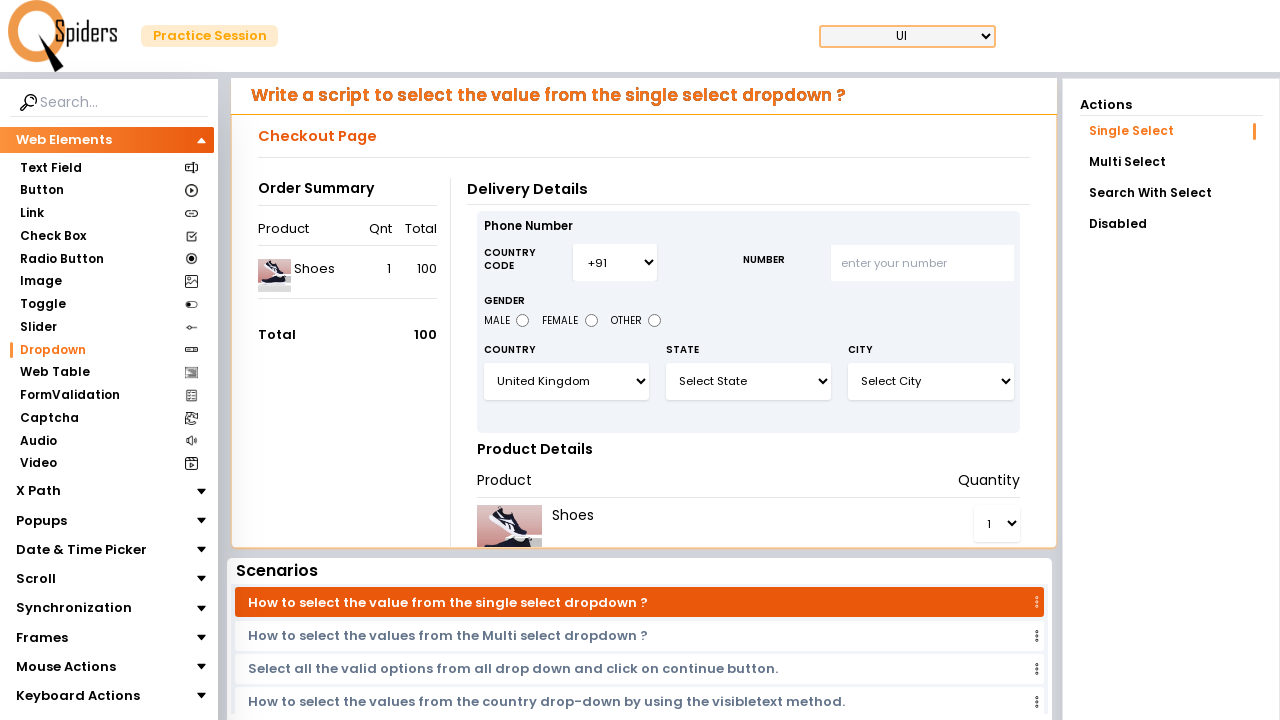

Selected dropdown option with value 'China' (reverse order iteration 4/9) on #select3
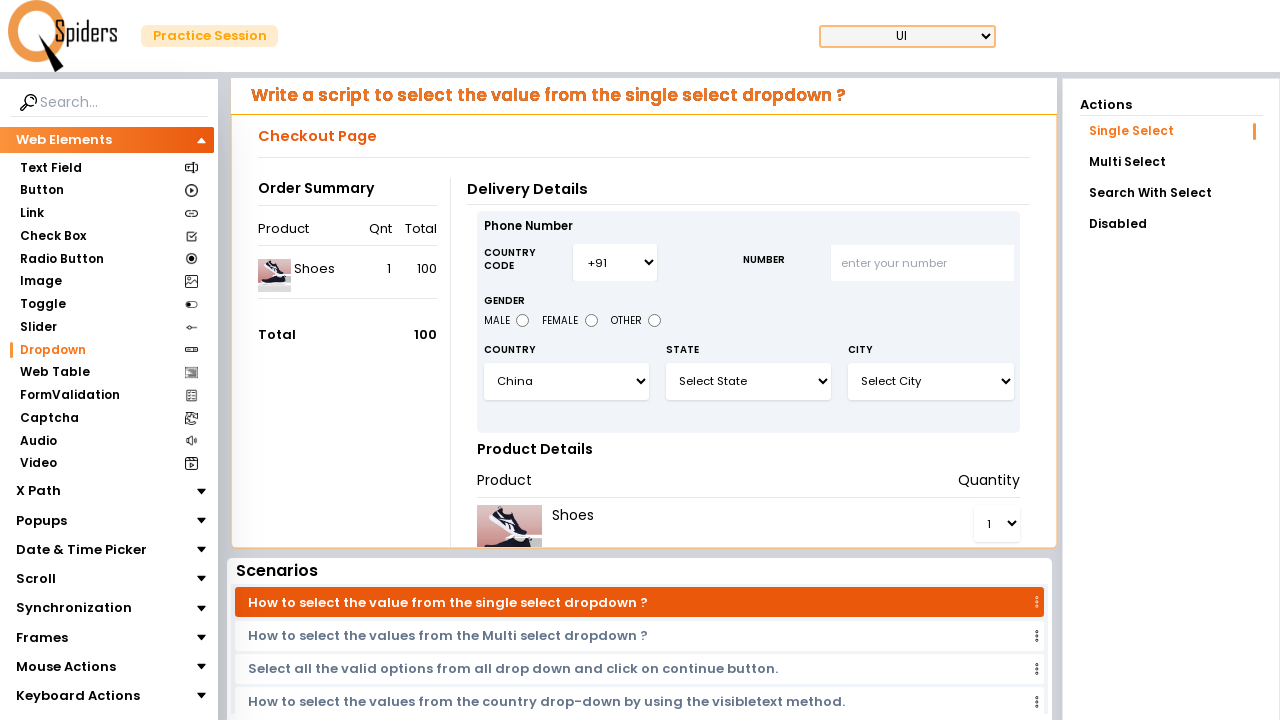

Selected dropdown option with value 'Poland' (reverse order iteration 5/9) on #select3
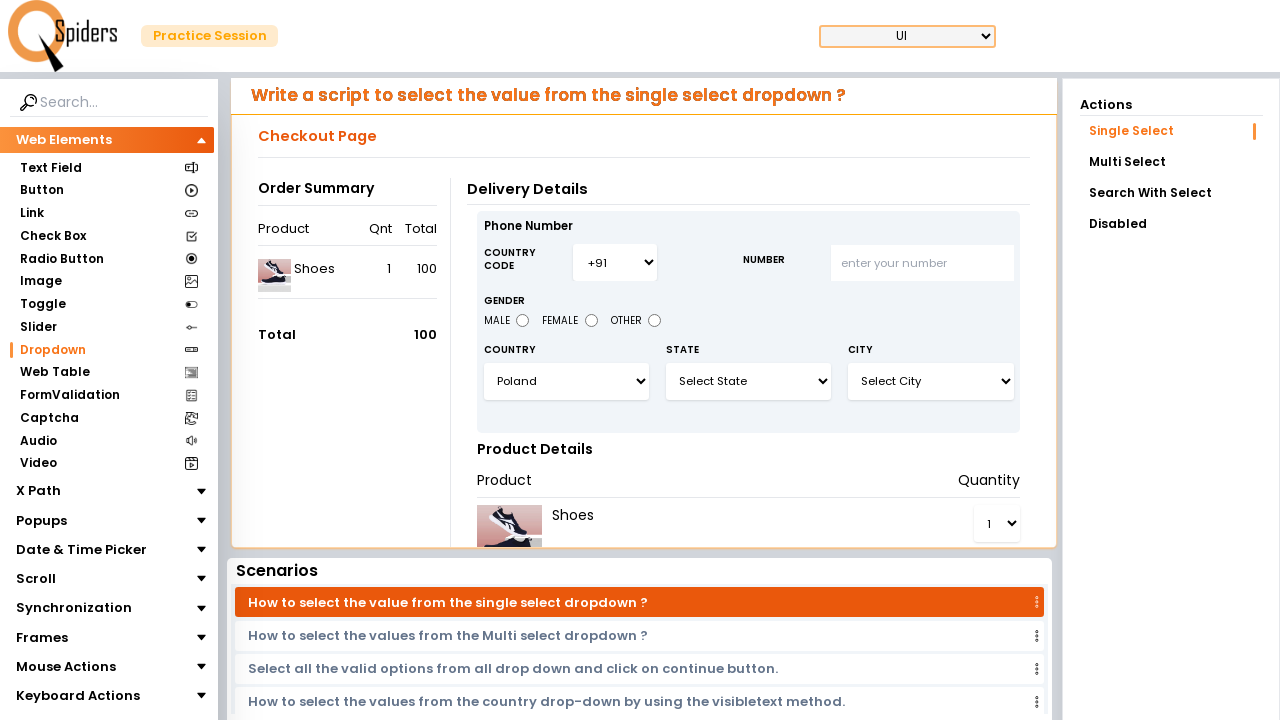

Selected dropdown option with value 'Germany' (reverse order iteration 6/9) on #select3
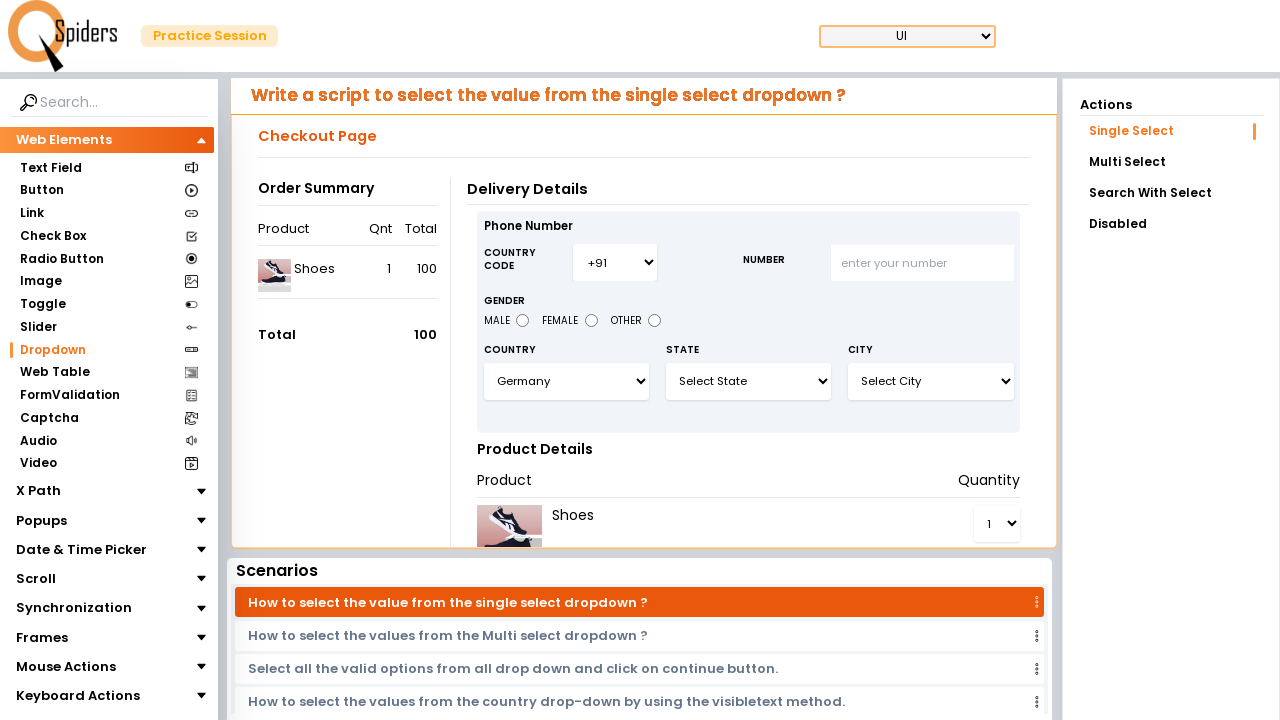

Selected dropdown option with value 'Canada' (reverse order iteration 7/9) on #select3
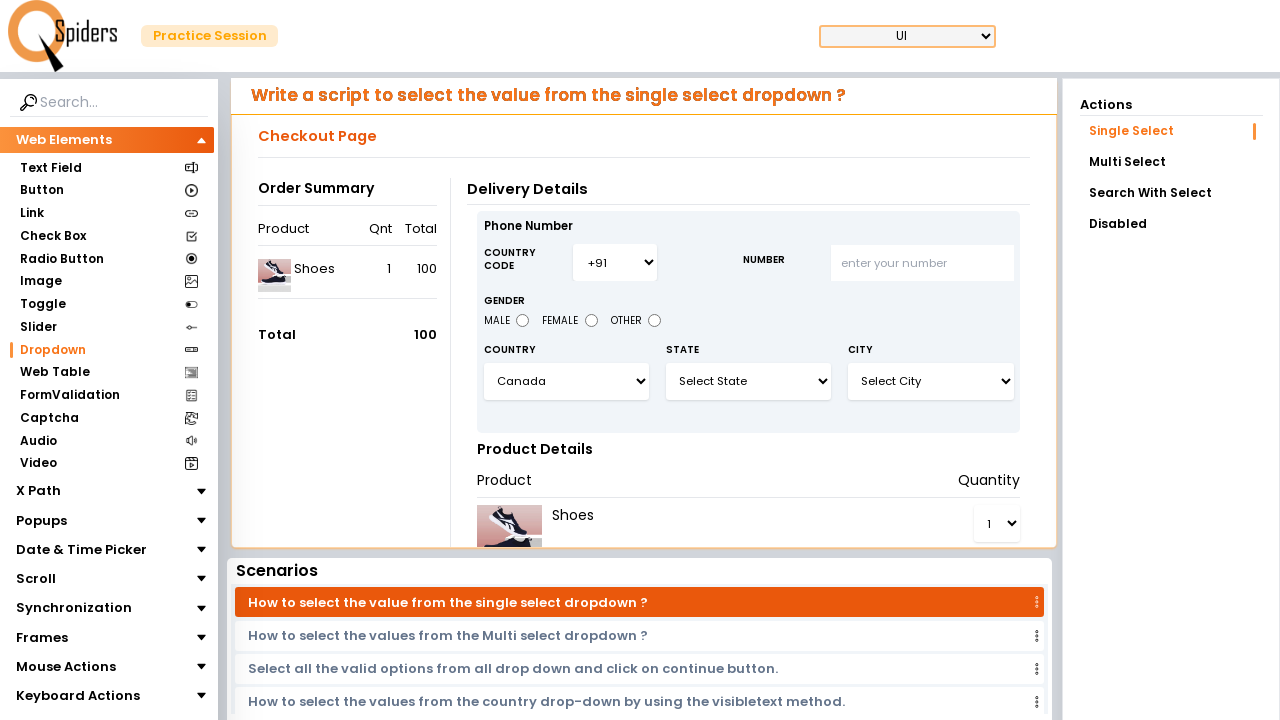

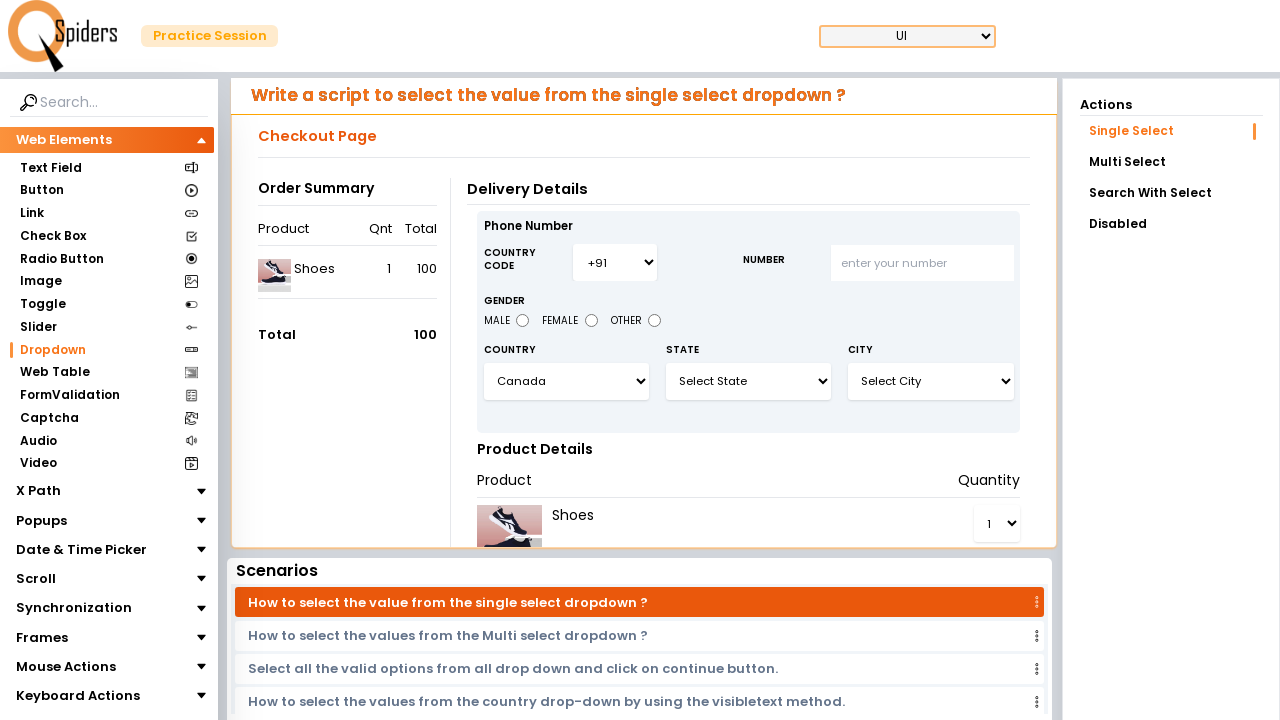